Tests scrolling functionality by navigating to a page with a large table and scrolling the table element into view using JavaScript execution.

Starting URL: http://the-internet.herokuapp.com/large

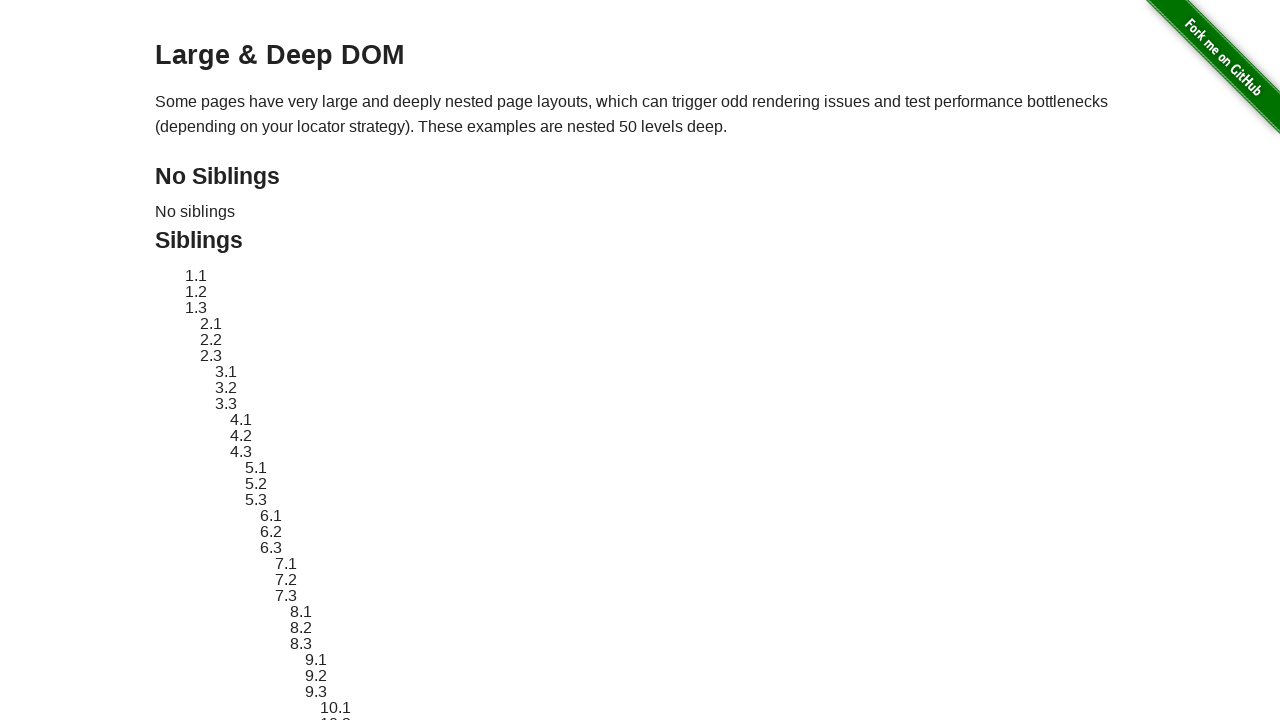

Located the large table element with ID 'large-table'
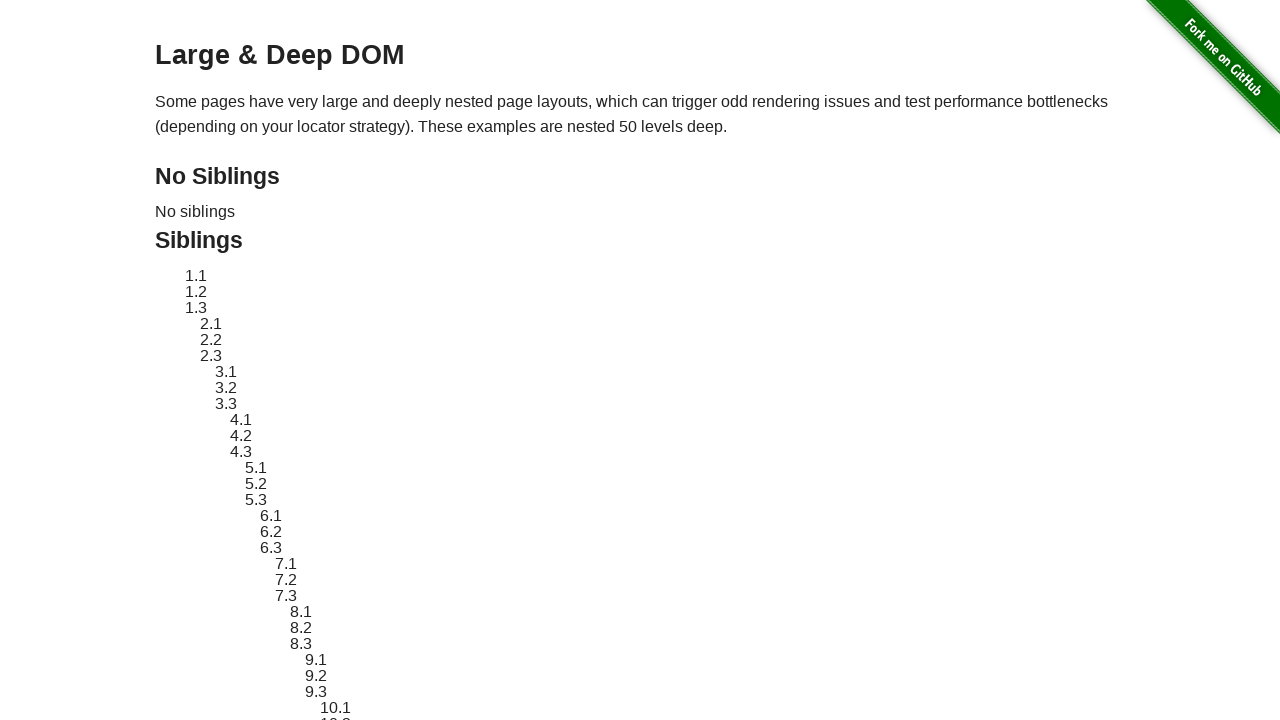

Scrolled the large table into view if needed
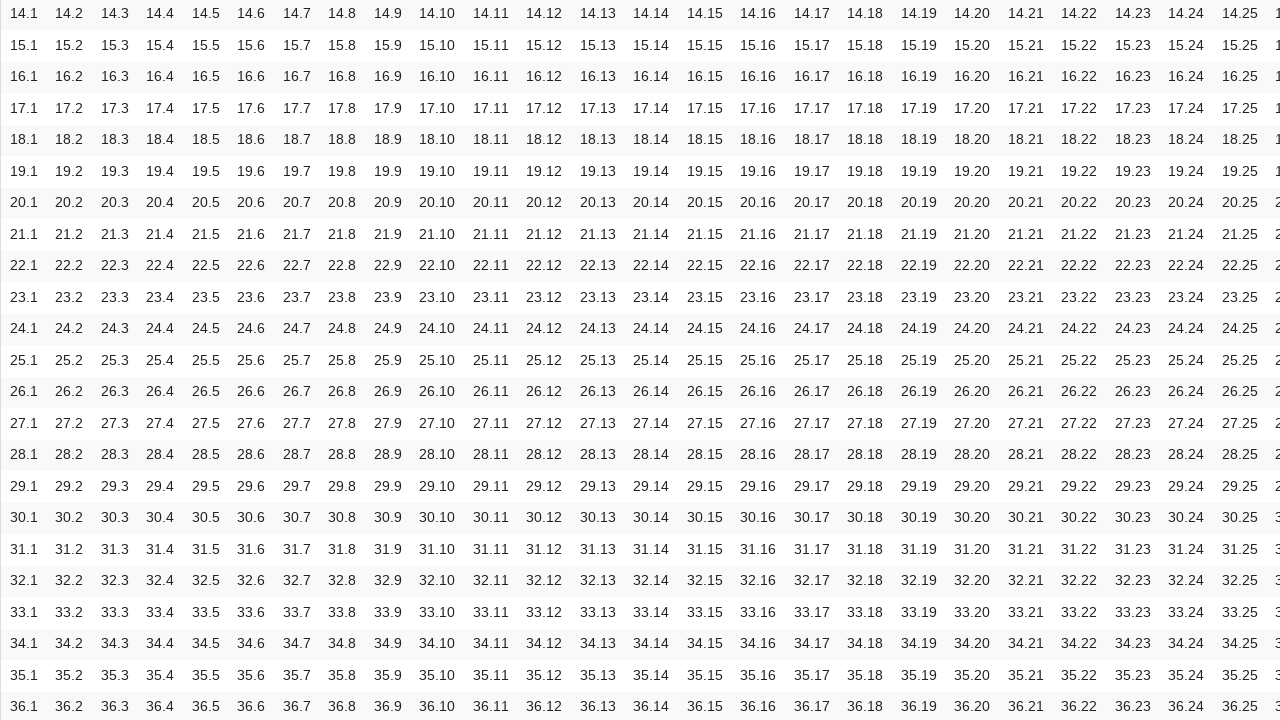

Executed JavaScript to scroll the large table into view
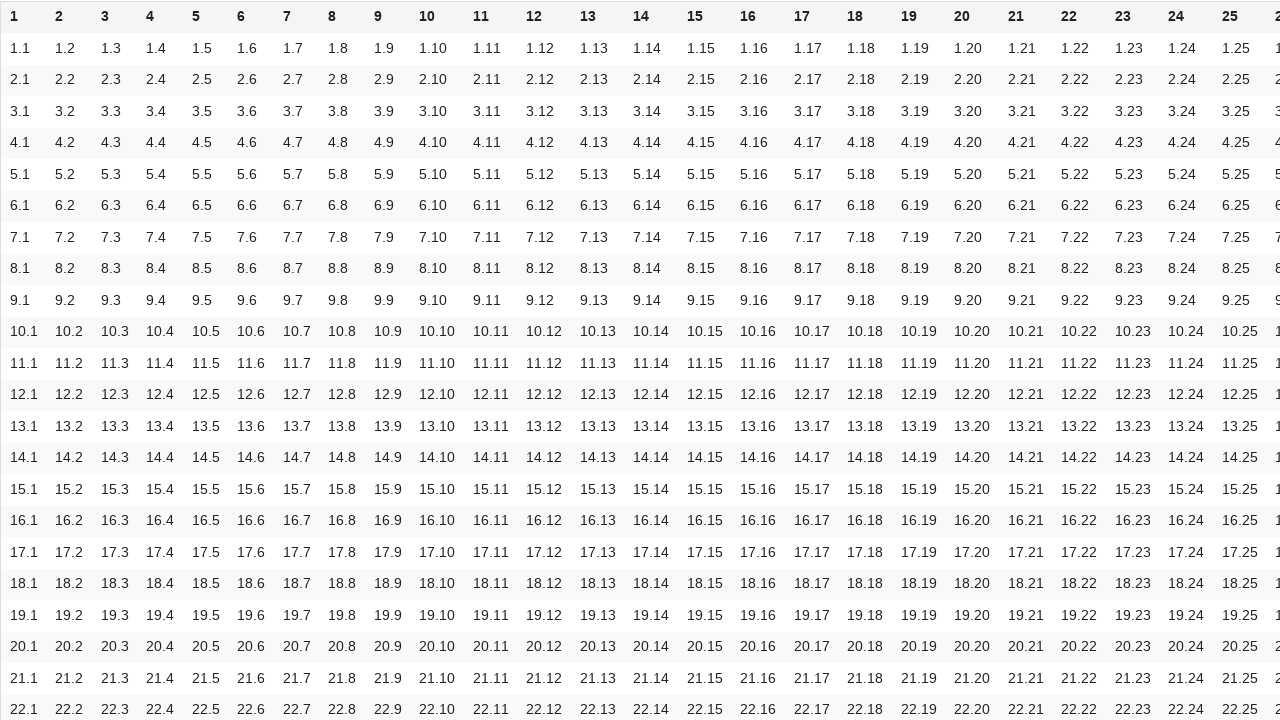

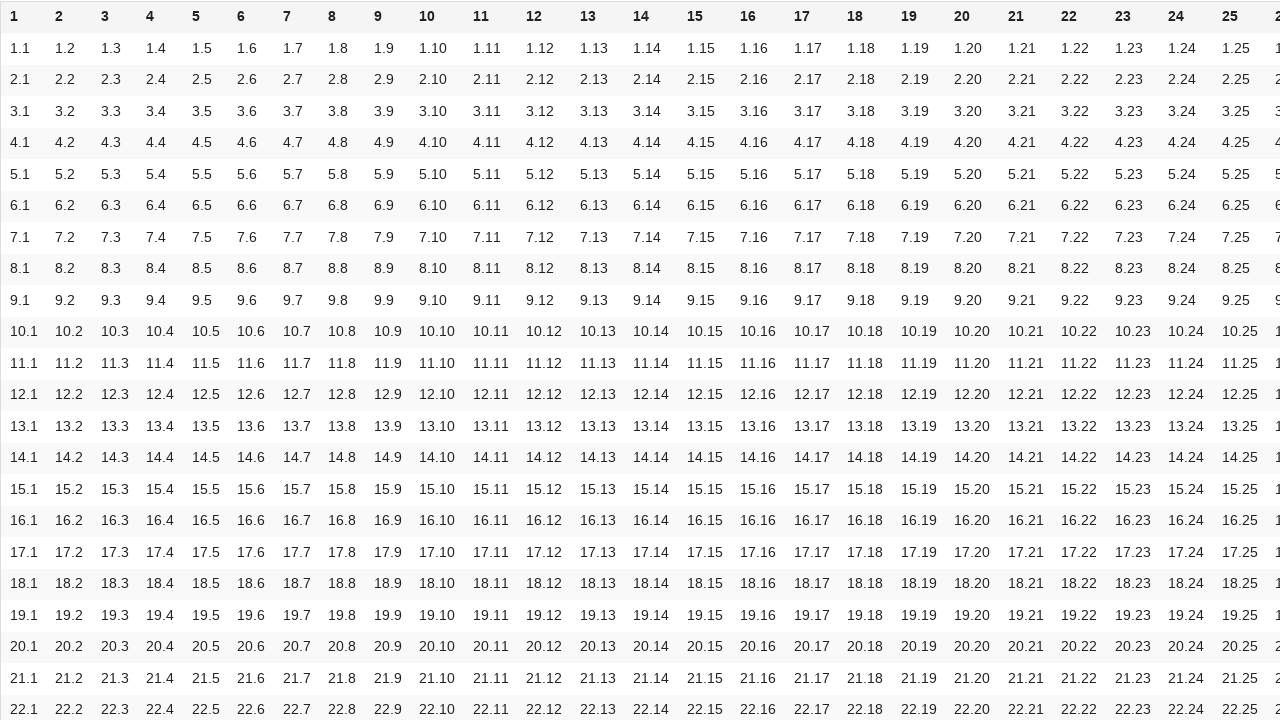